Navigates to status codes page and clicks on the 200 status code link to verify navigation works

Starting URL: http://the-internet.herokuapp.com/status_codes

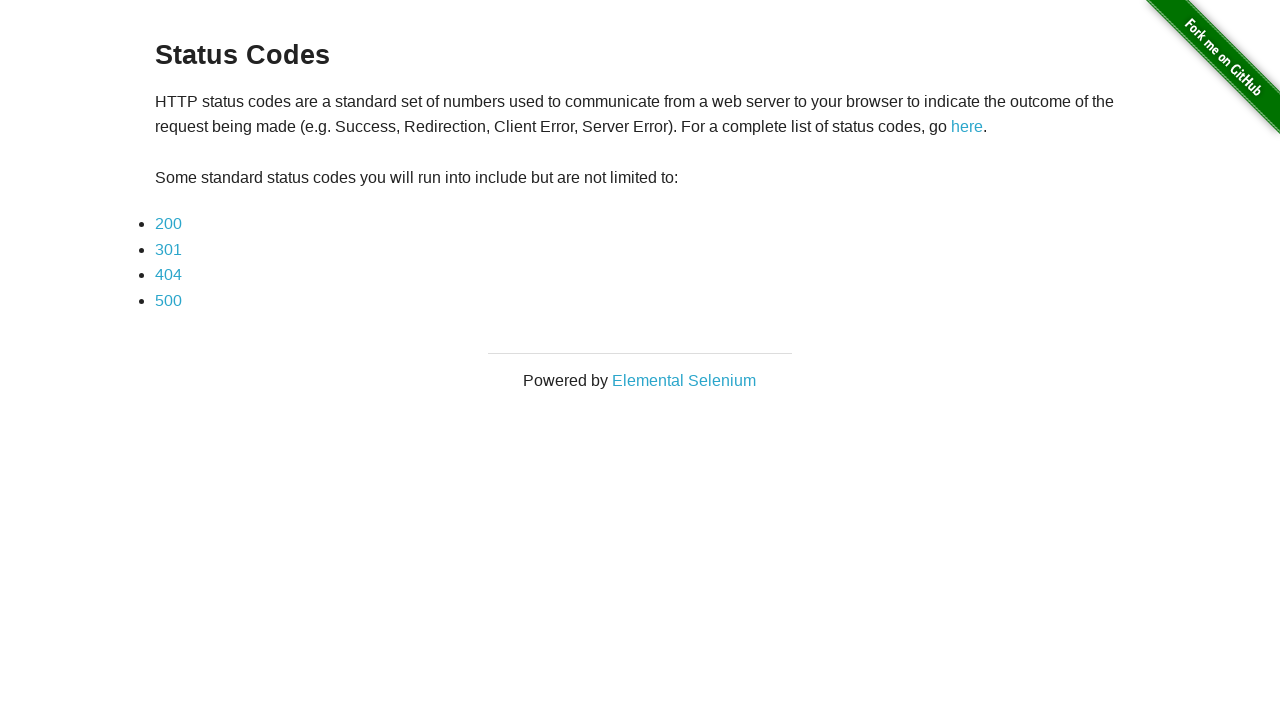

Navigated to status codes page
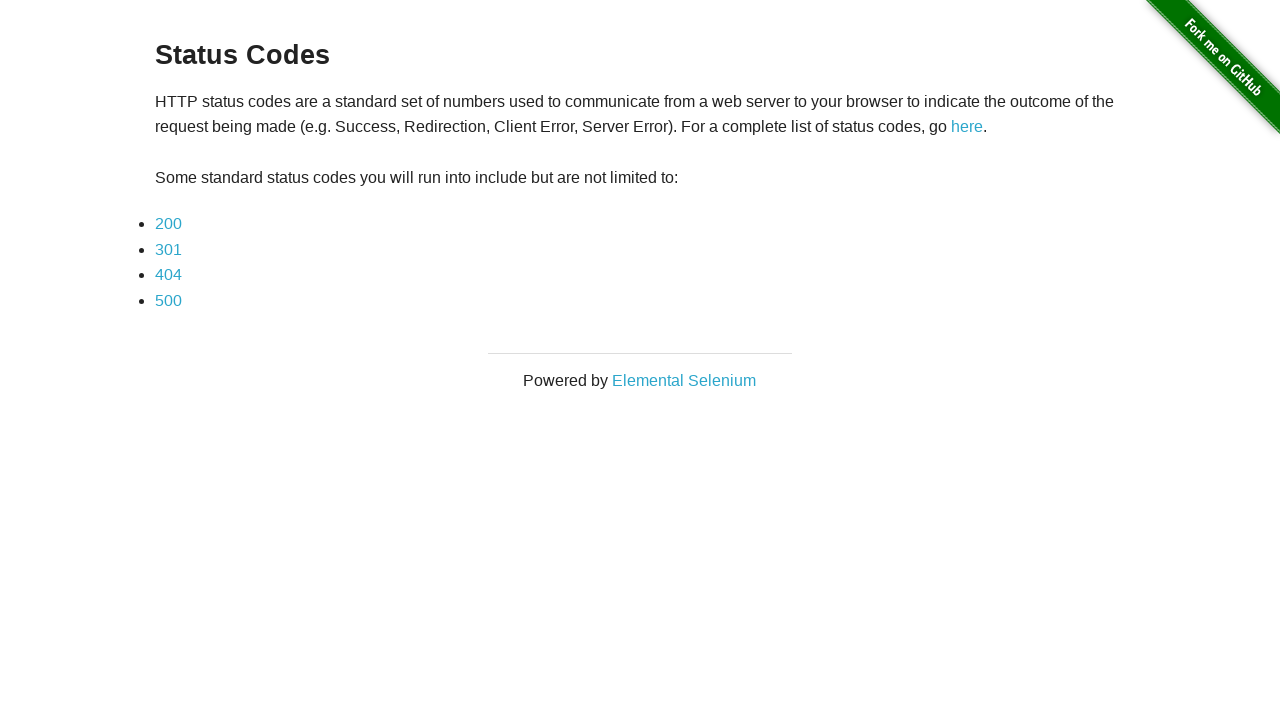

Clicked on the 200 status code link at (168, 224) on ul li a:text-is('200')
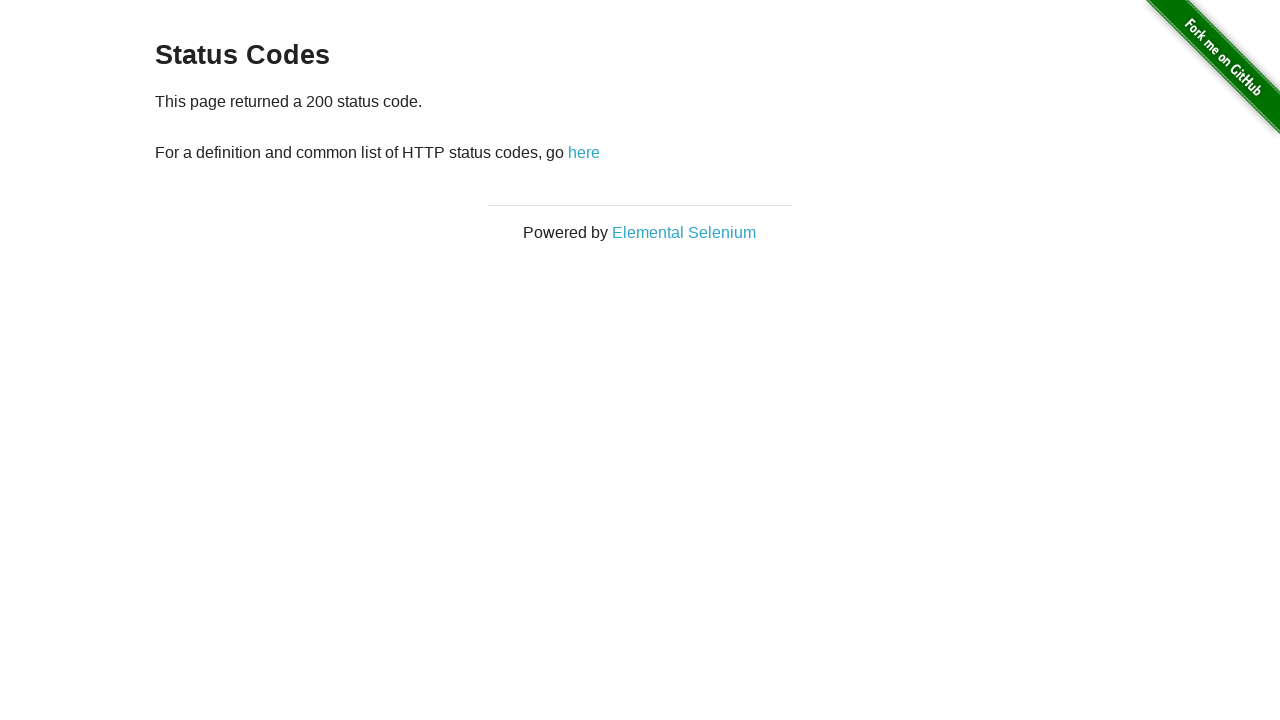

Successfully navigated to 200 status code page
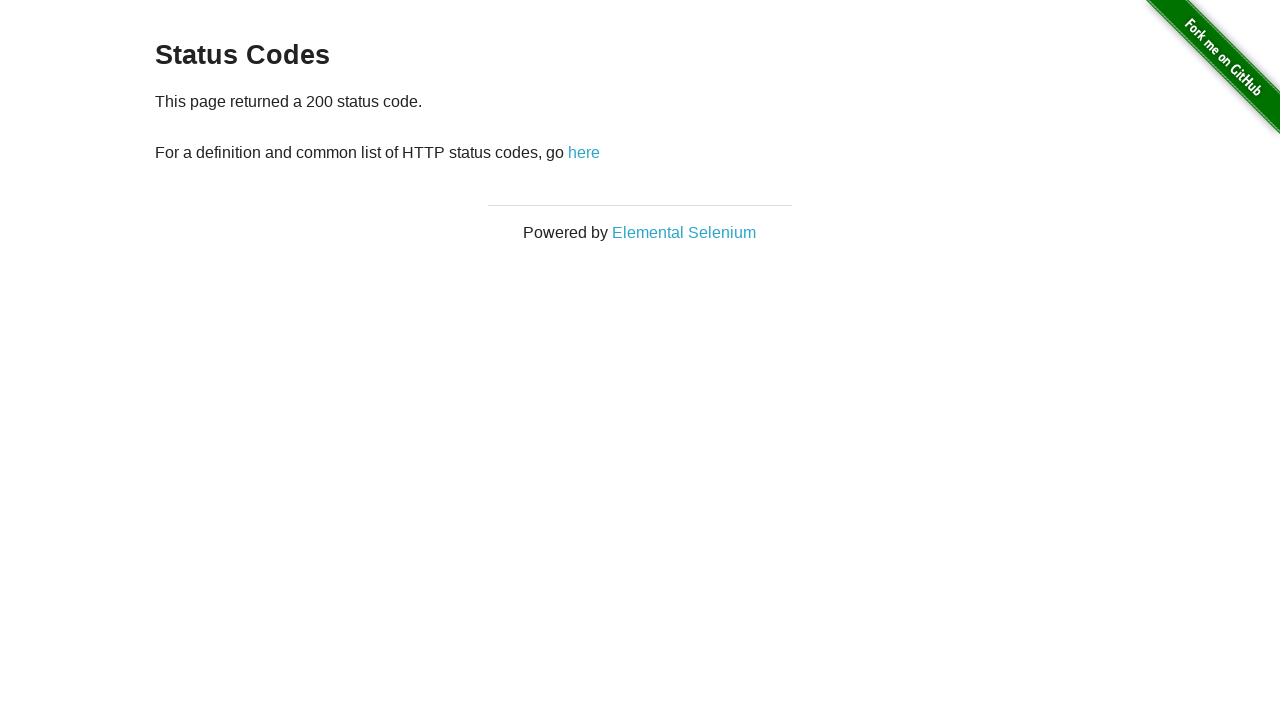

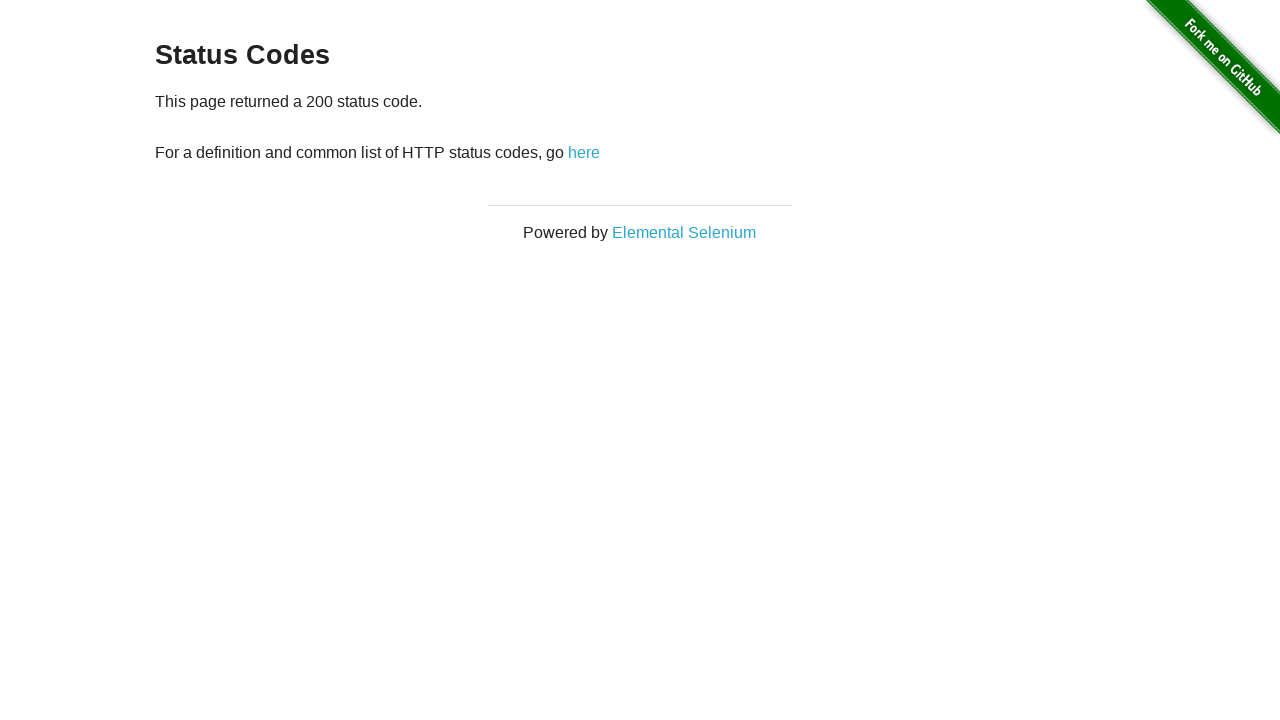